Performs a drag and drop operation on jQuery UI demo page by dragging a white box into a yellow droppable area within an iframe

Starting URL: https://jqueryui.com/droppable/

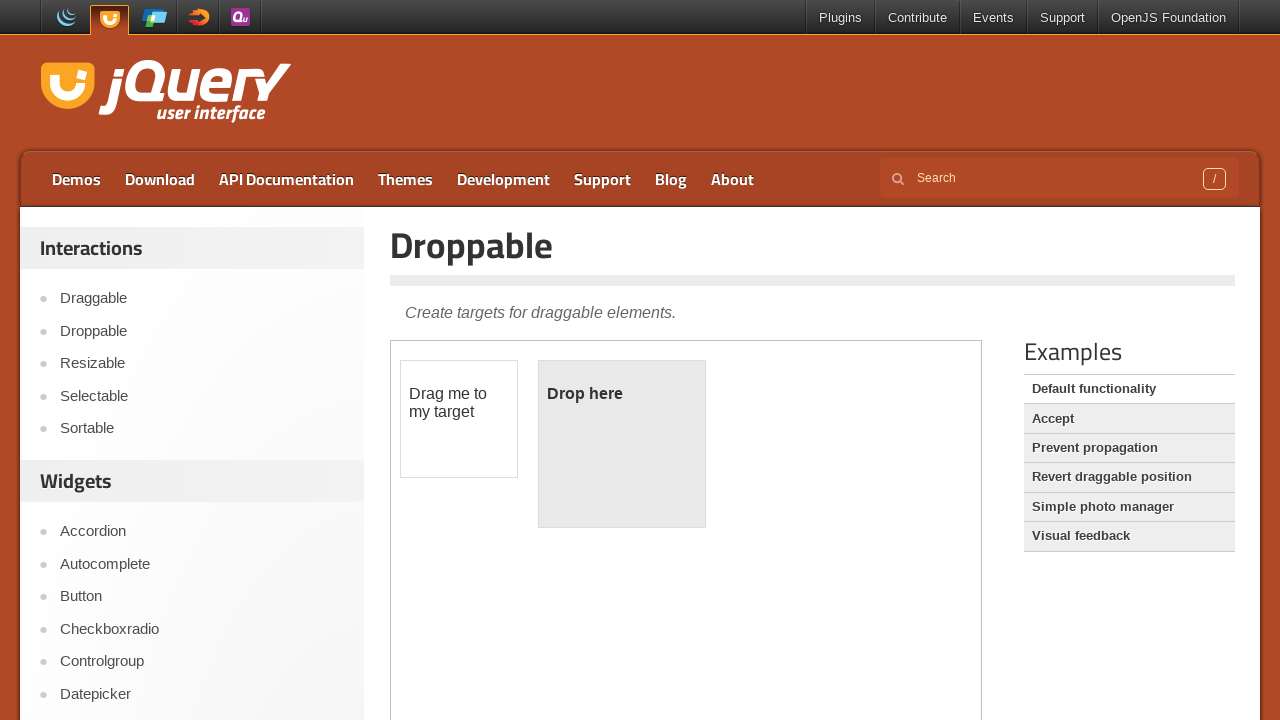

Navigated to jQuery UI droppable demo page
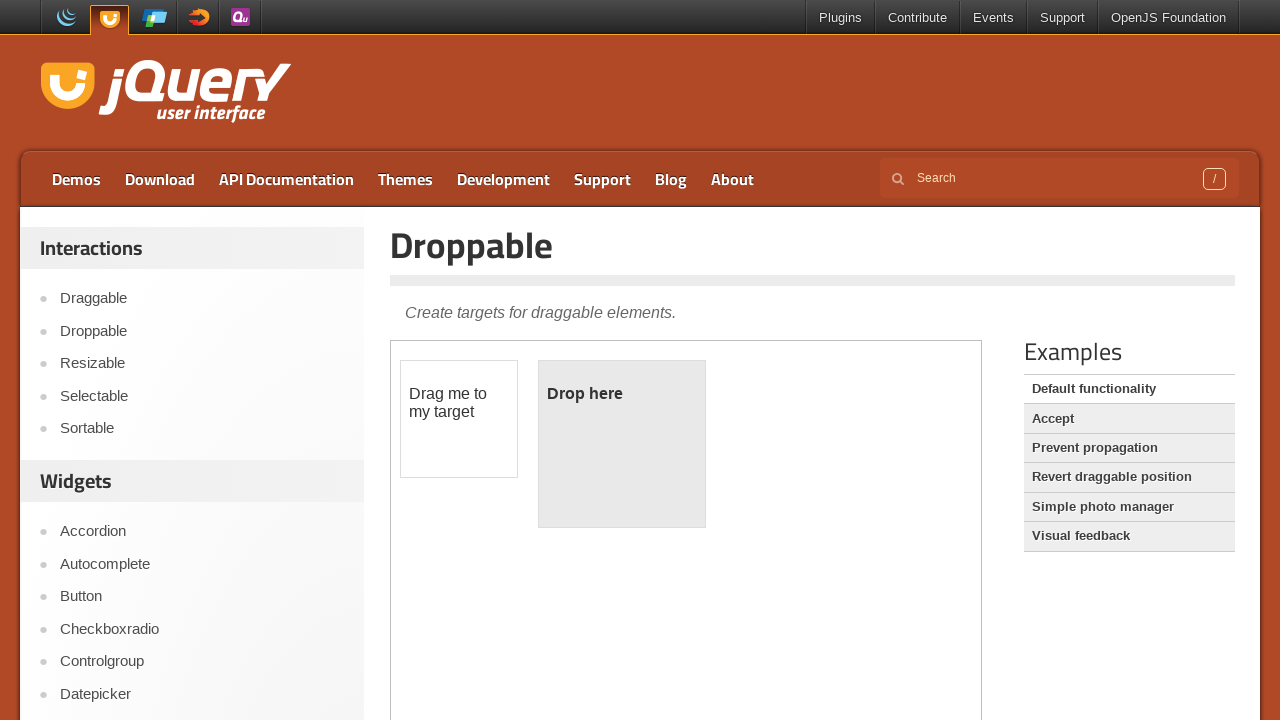

Located and switched to demo iframe
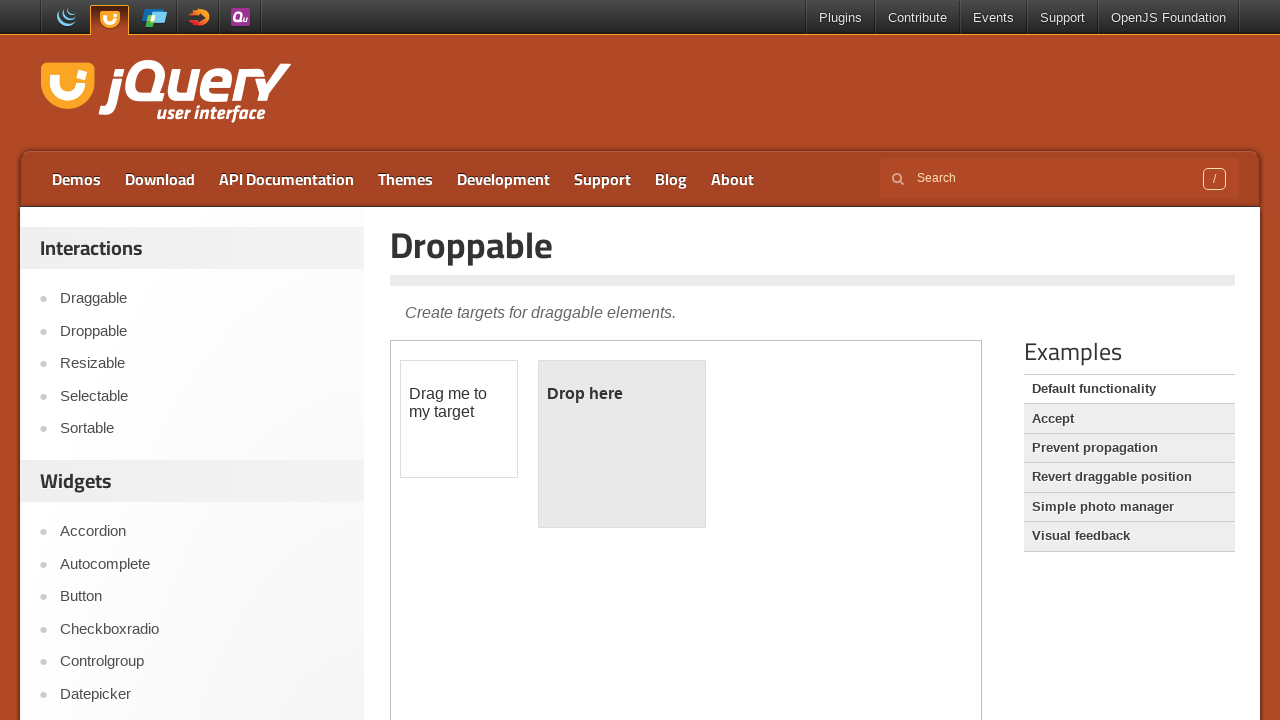

Located the draggable white box element
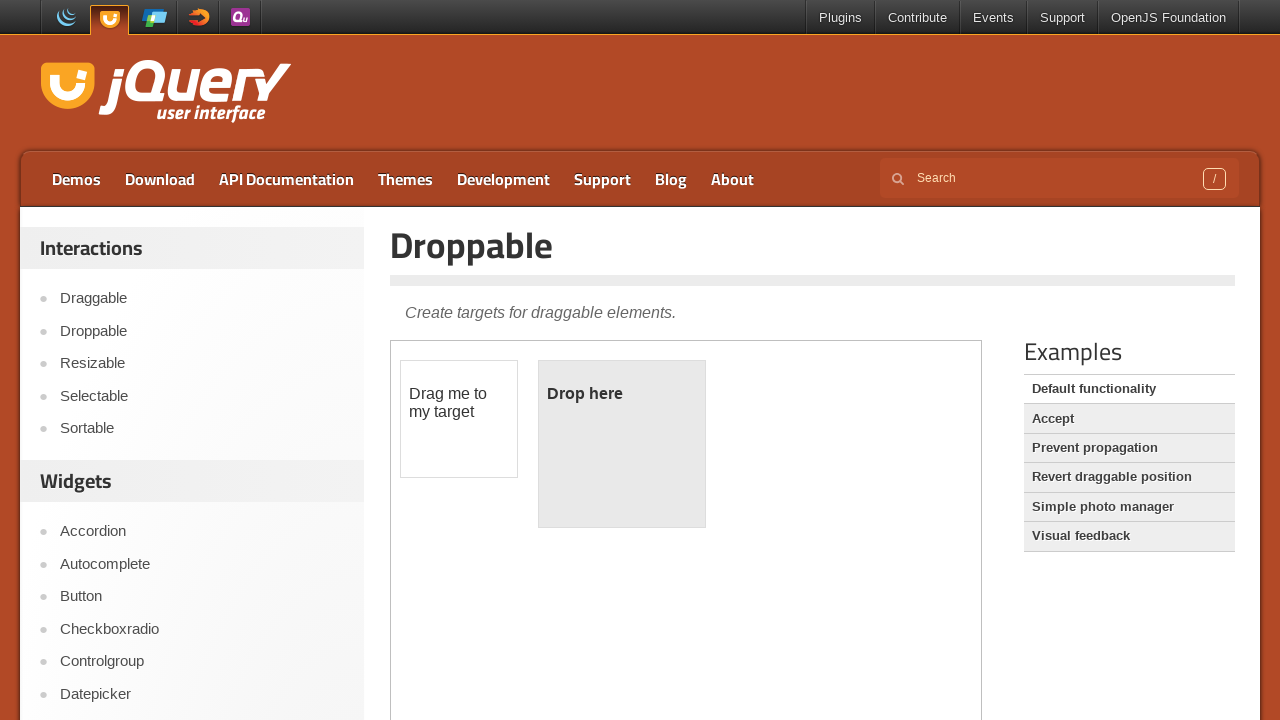

Located the droppable yellow box element
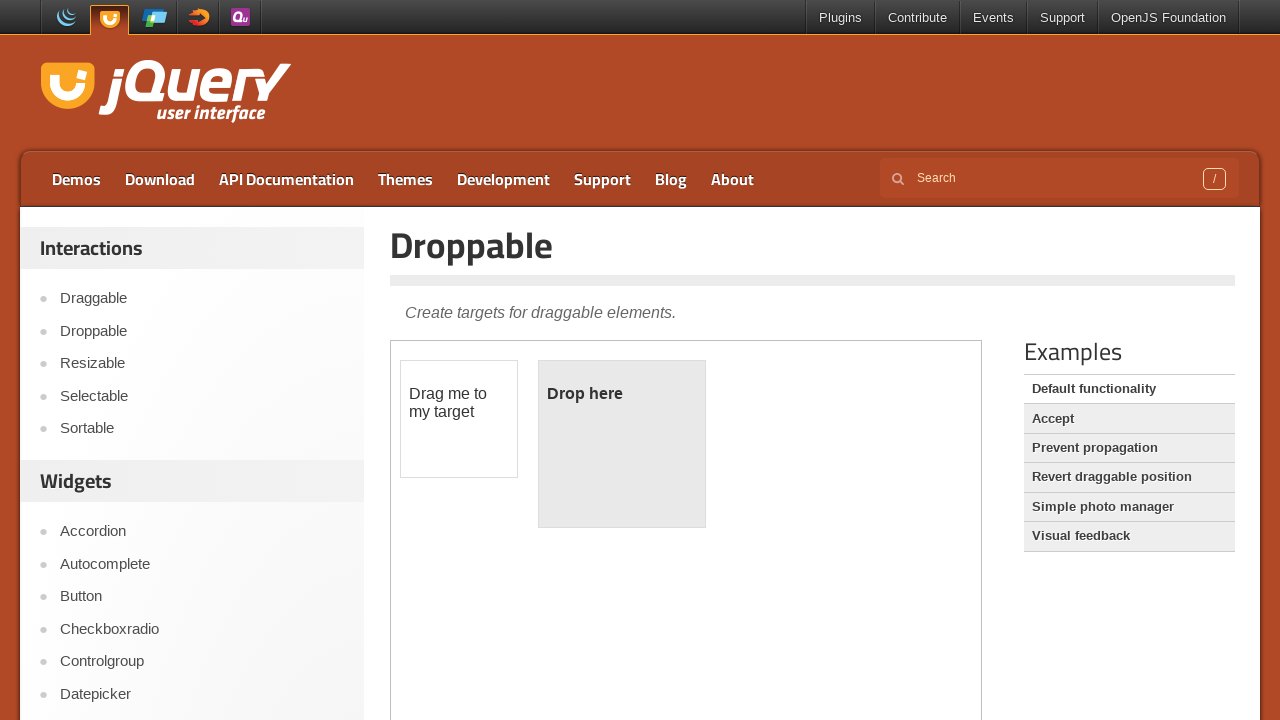

Performed drag and drop operation - dragged white box into yellow droppable area at (622, 444)
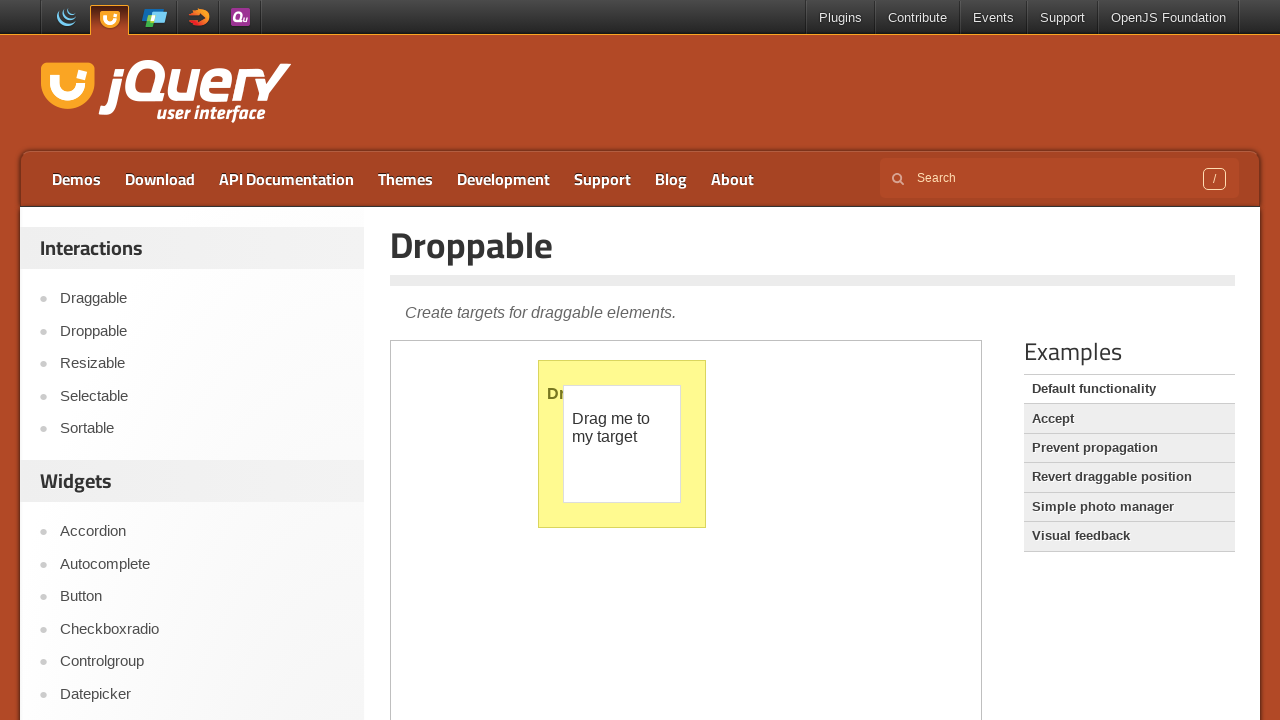

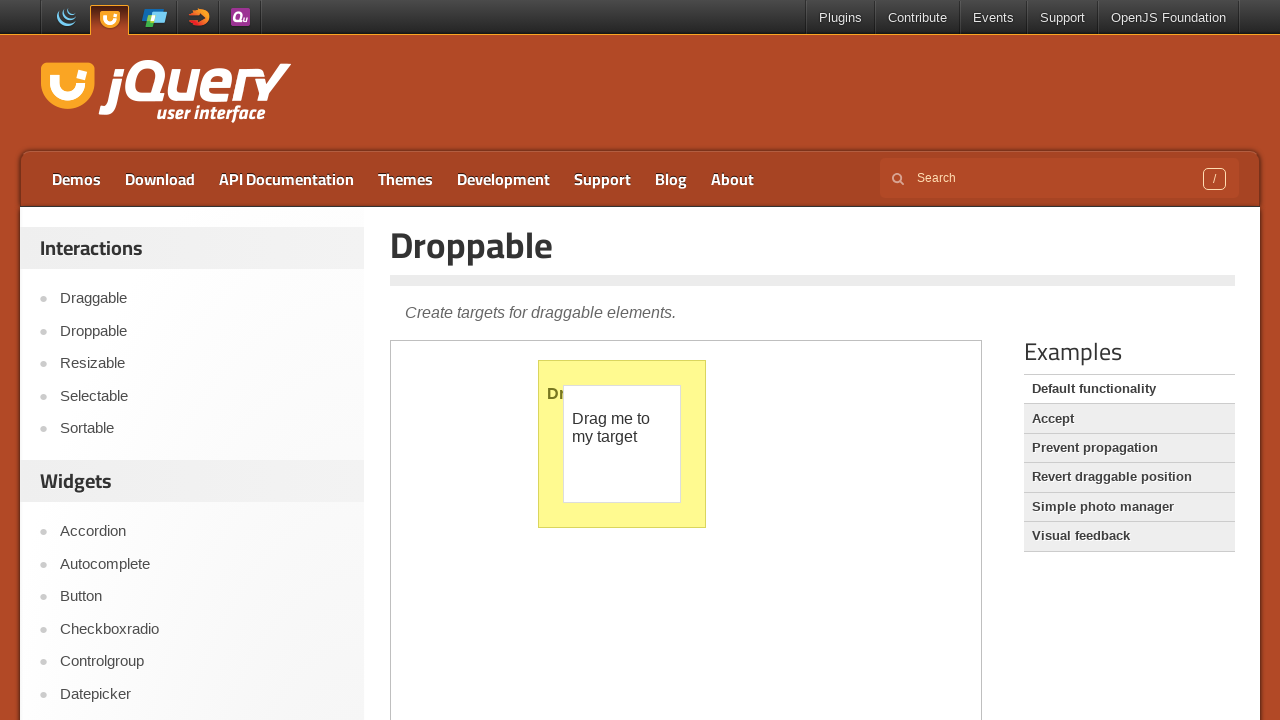